Tests text input functionality by filling in full name and email fields on a form

Starting URL: https://demoqa.com/text-box

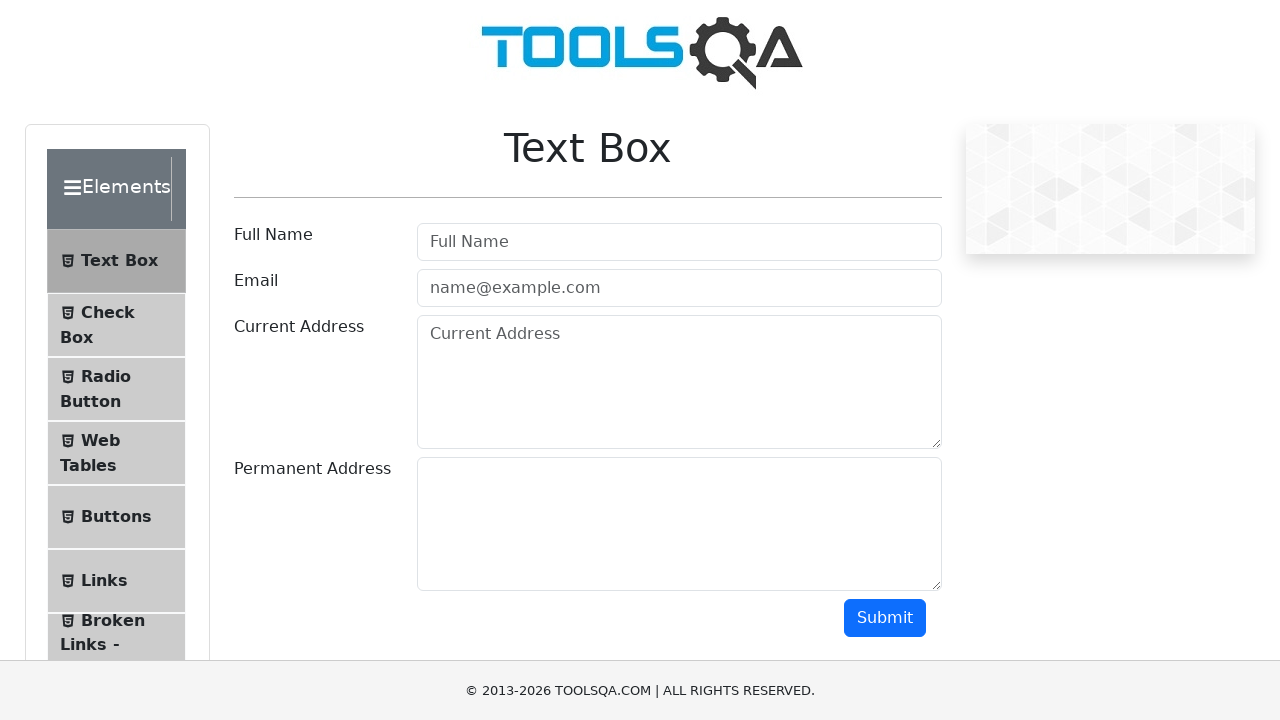

Filled full name field with 'Dzhamilya' on #userName
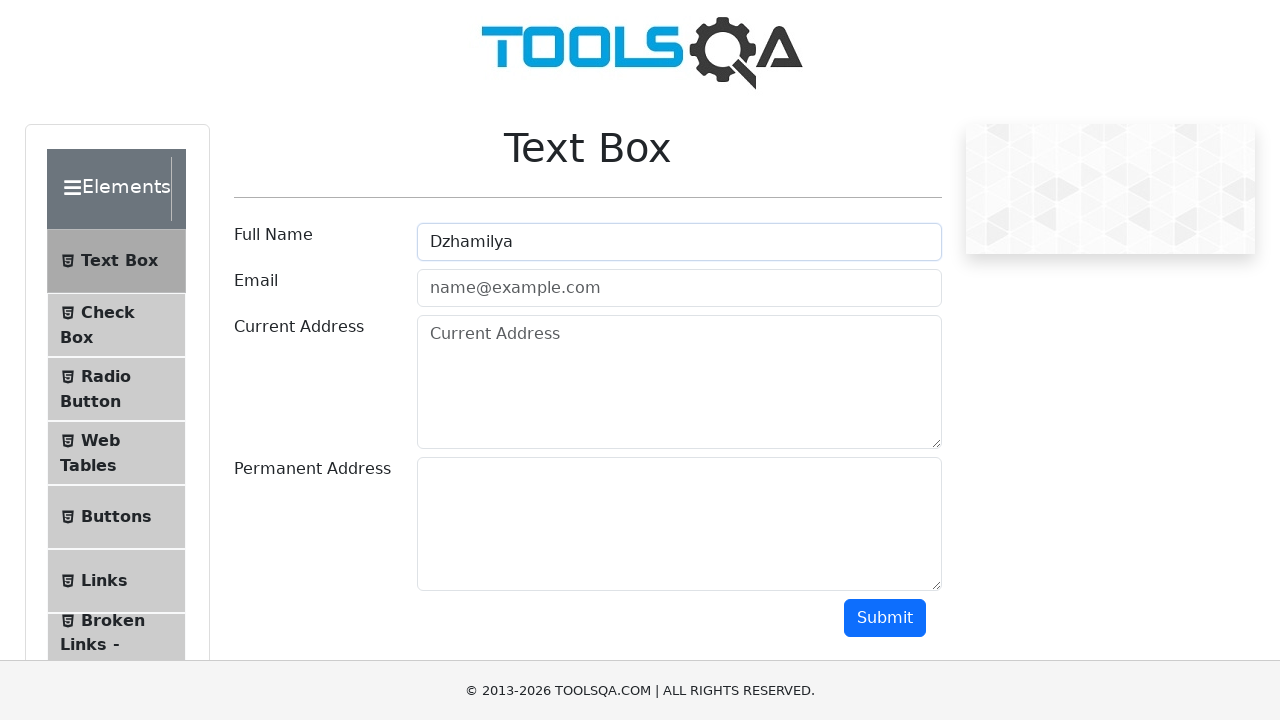

Filled email field with 'dzhama_sh@gmail.com' on #userEmail
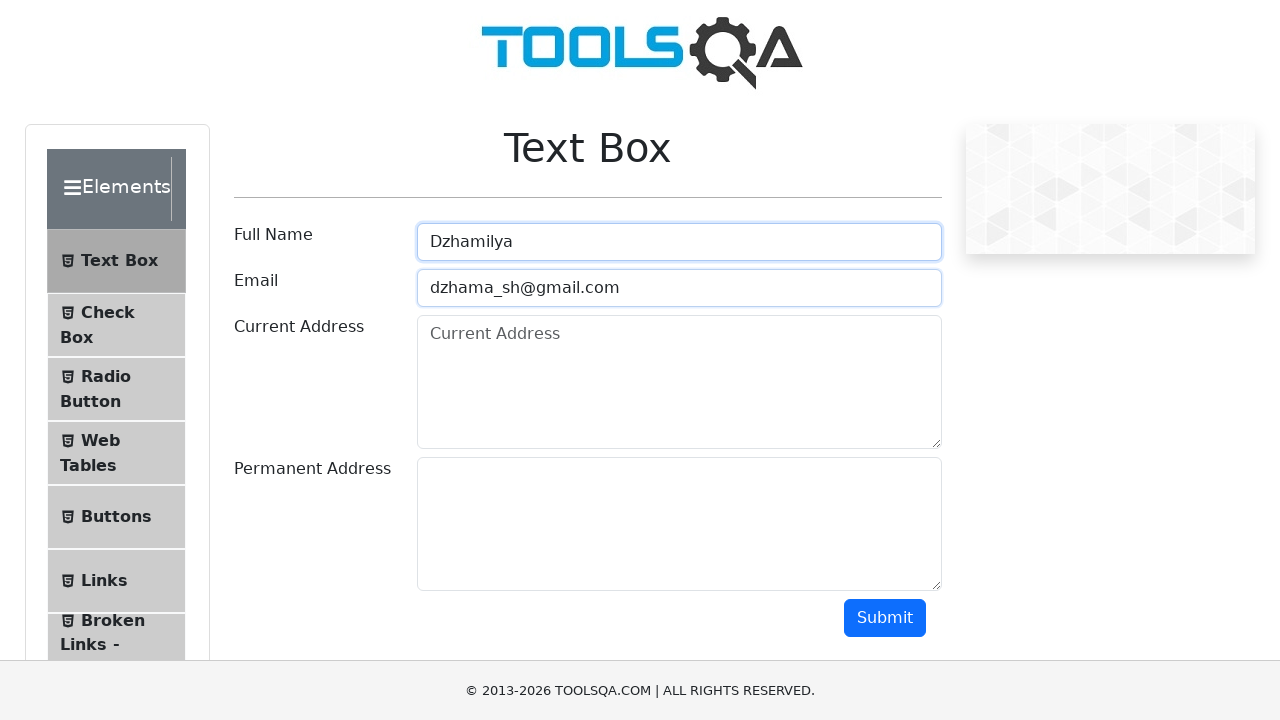

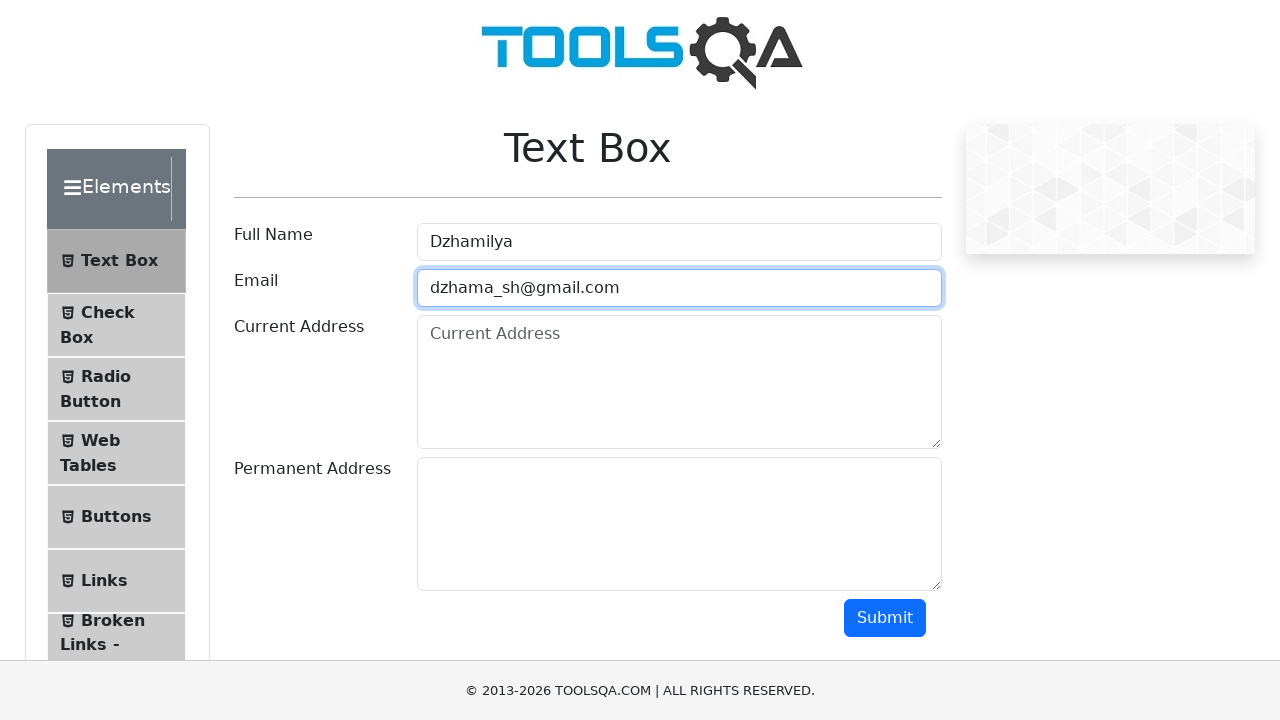